Tests window handling functionality by navigating to a practice page and clicking a button to open a new browser window

Starting URL: https://www.tutorialspoint.com/selenium/practice/browser-windows.php

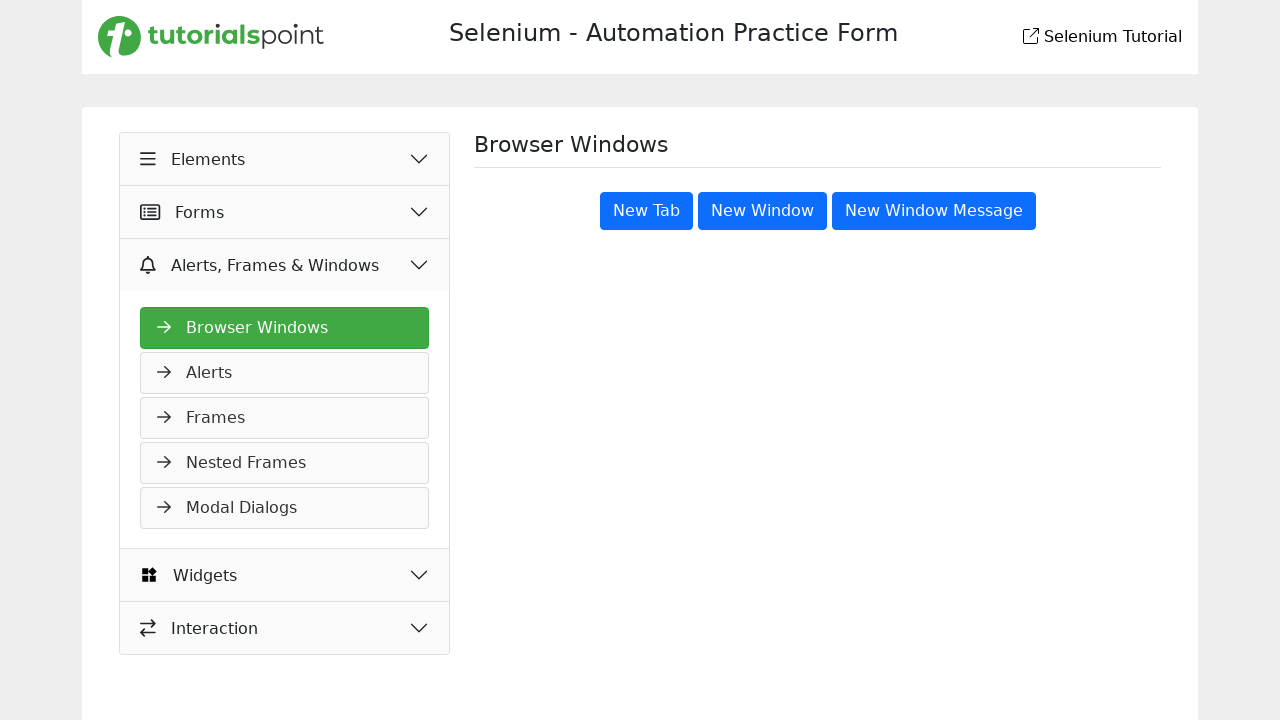

Clicked 'New Window' button to open a new browser window at (762, 211) on xpath=//button[contains(text(),'New Window')][1]
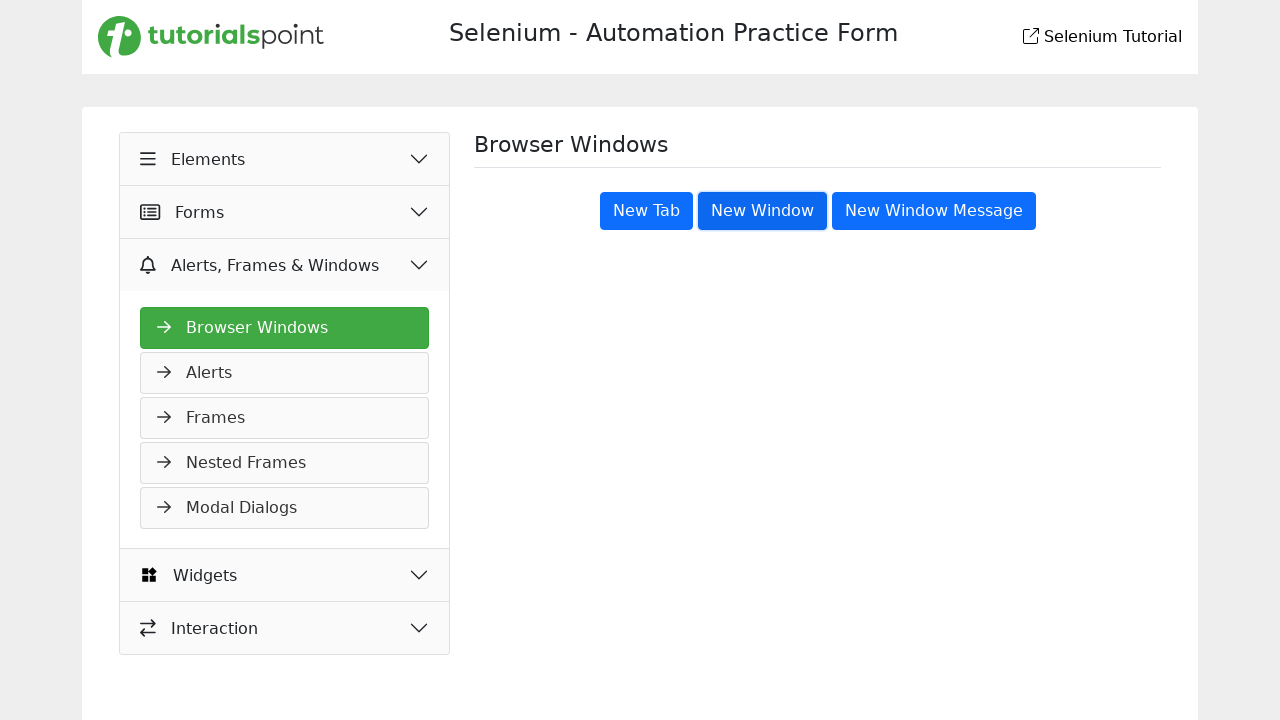

Waited for new window/tab to open
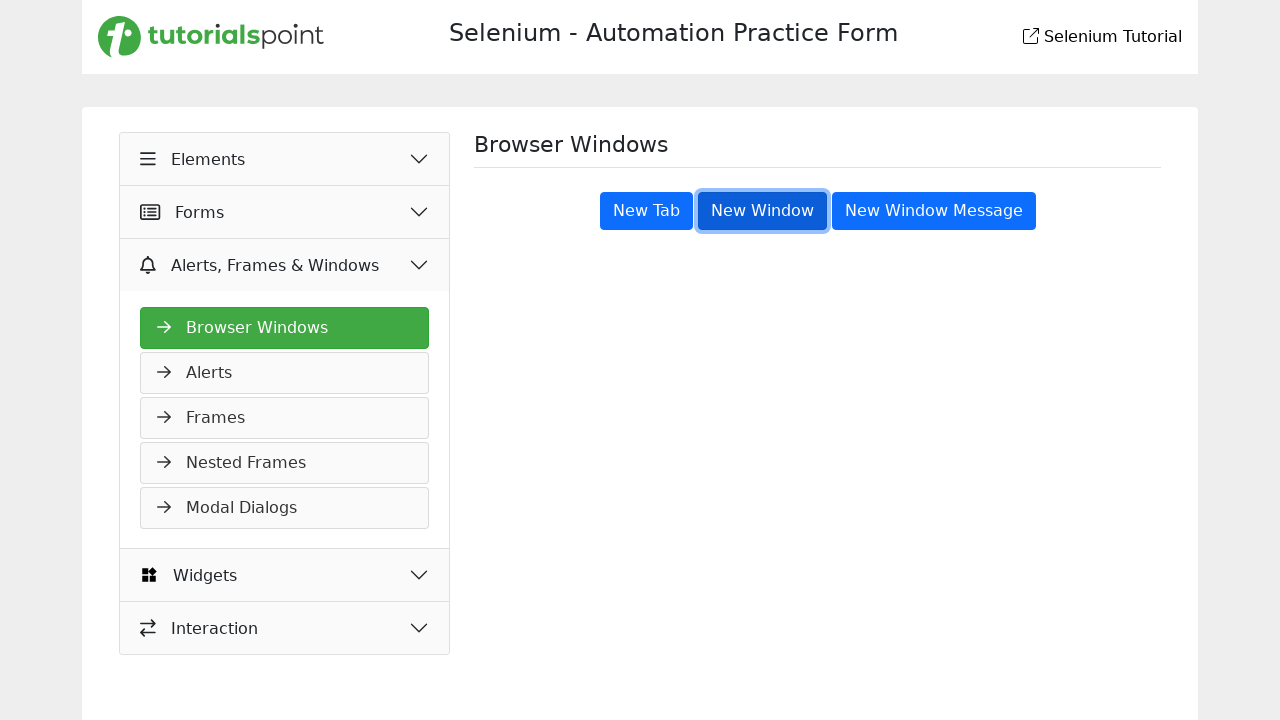

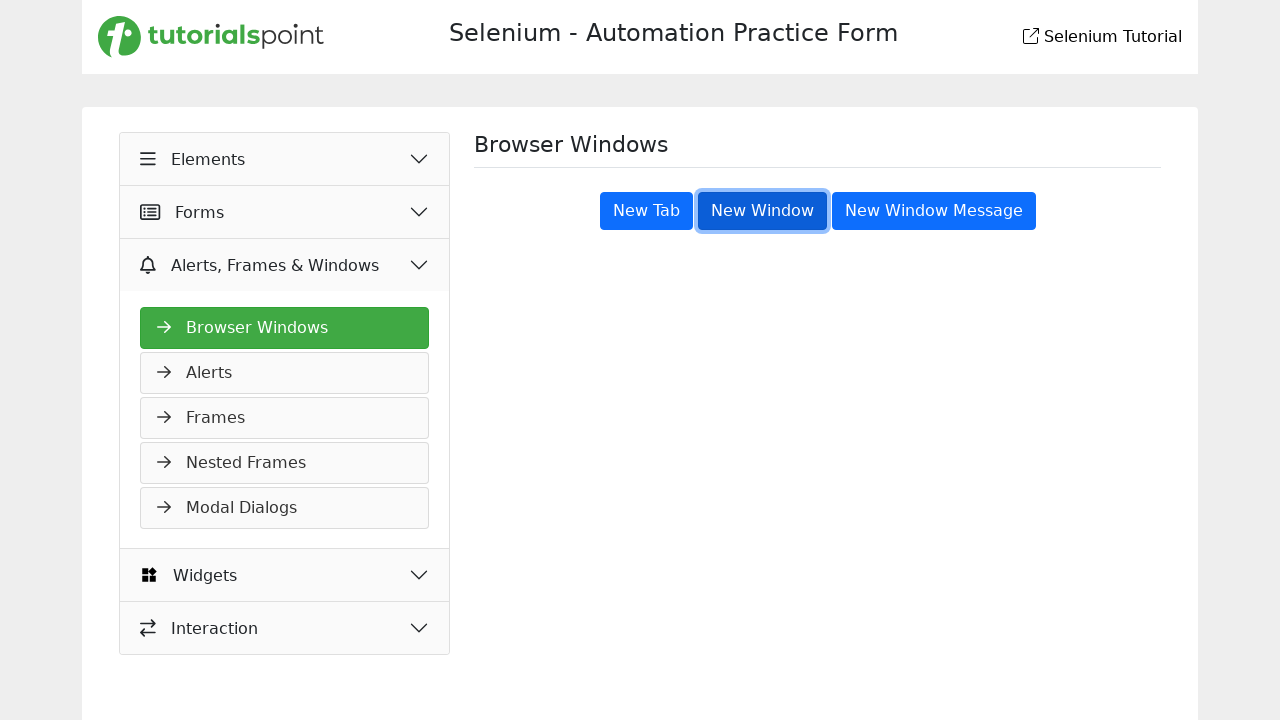